Tests email field input validation with a 1000-character string to verify truncation behavior

Starting URL: https://b2c.passport.rt.ru/auth/realms/b2c/protocol/openid-connect/auth?client_id=account_b2c&redirect_uri=https://b2c.passport.rt.ru/account_b2c/login?theme%3Dlight&response_type=code&scope=openid&state=ac430121-8a61-410e-8d51-016d4d0a1a5b&theme=light&auth_type

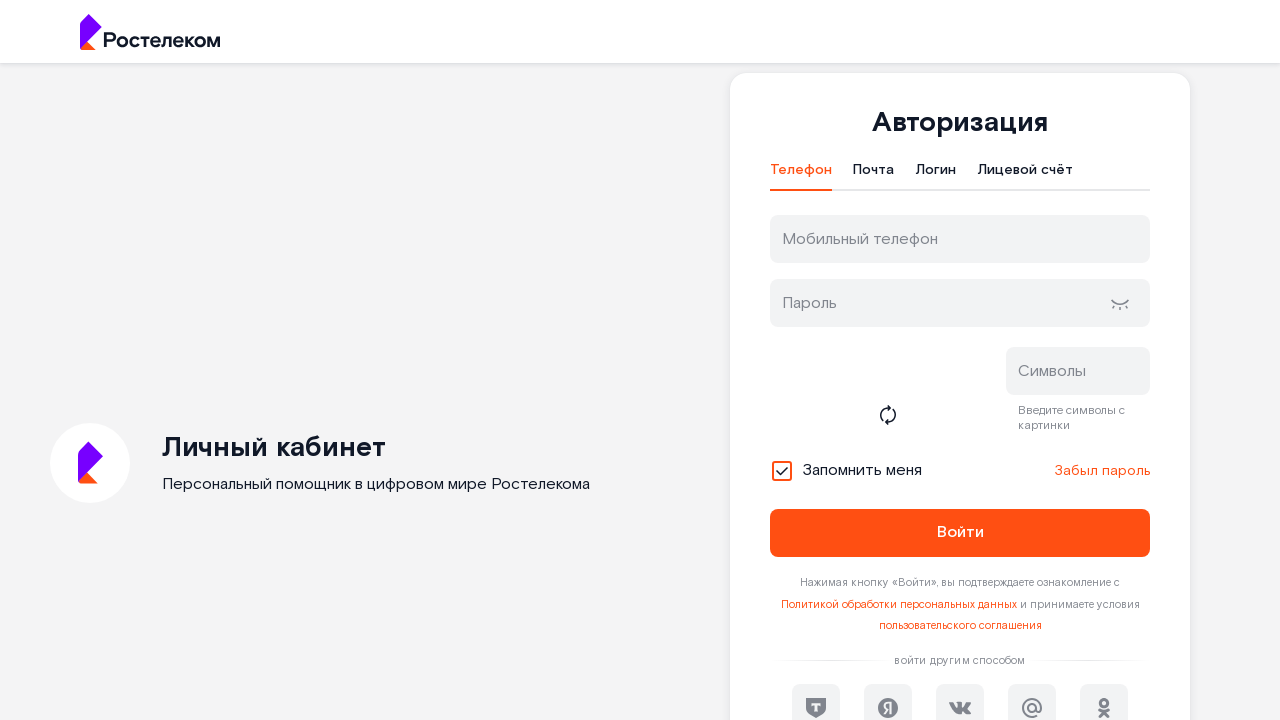

Clicked on email tab at (874, 175) on div#t-btn-tab-mail
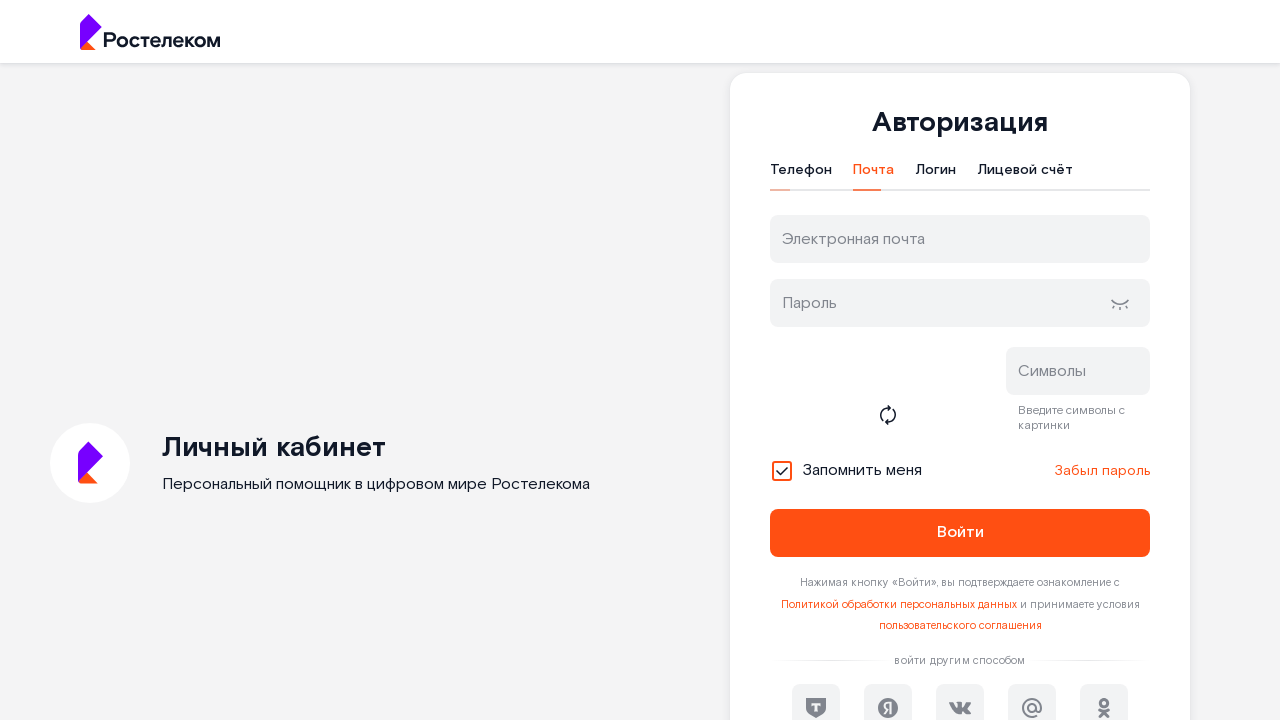

Filled email field with 1000 'x' characters to test truncation behavior on input#username
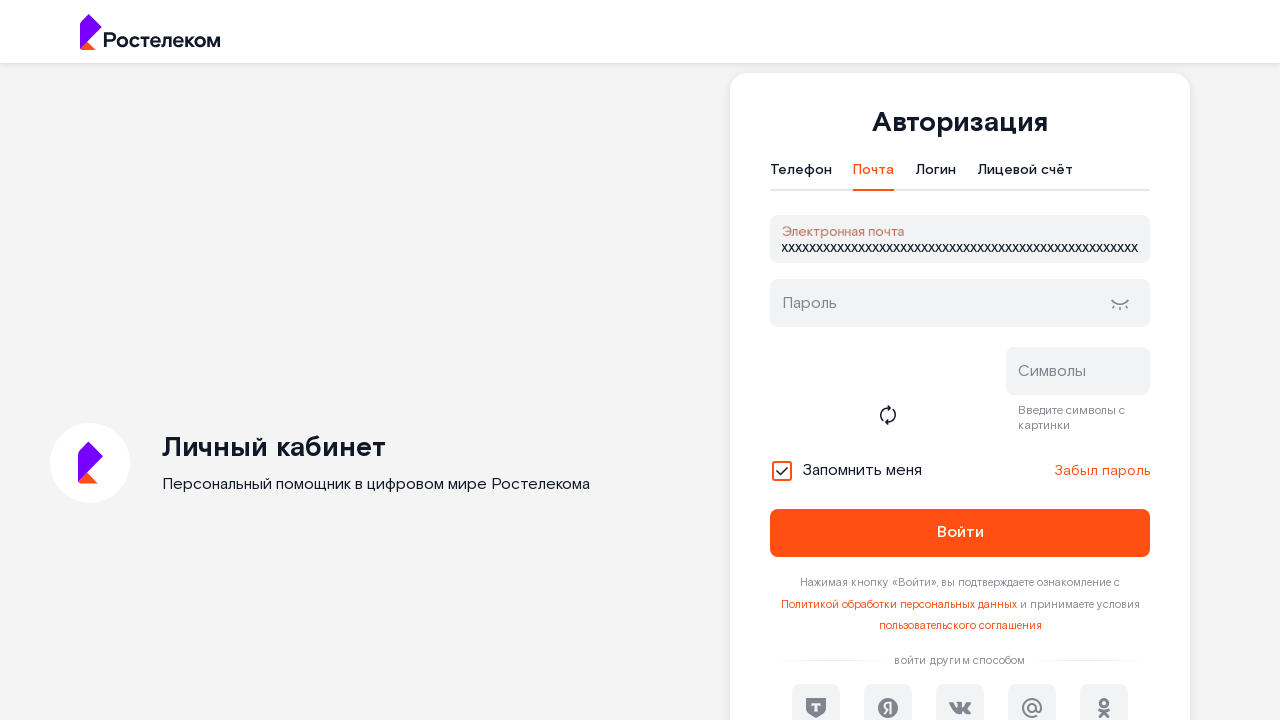

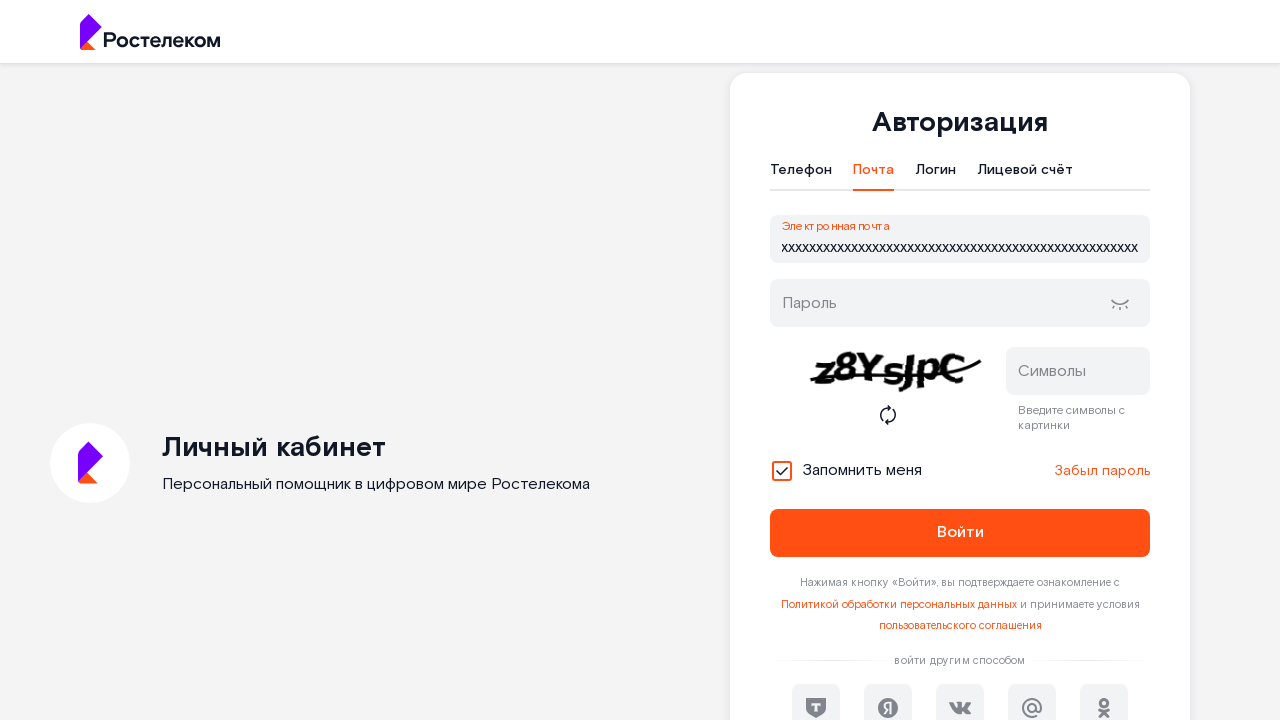